Tests mouse hover functionality by hovering over an element and clicking on a revealed dropdown option

Starting URL: https://www.letskodeit.com/practice

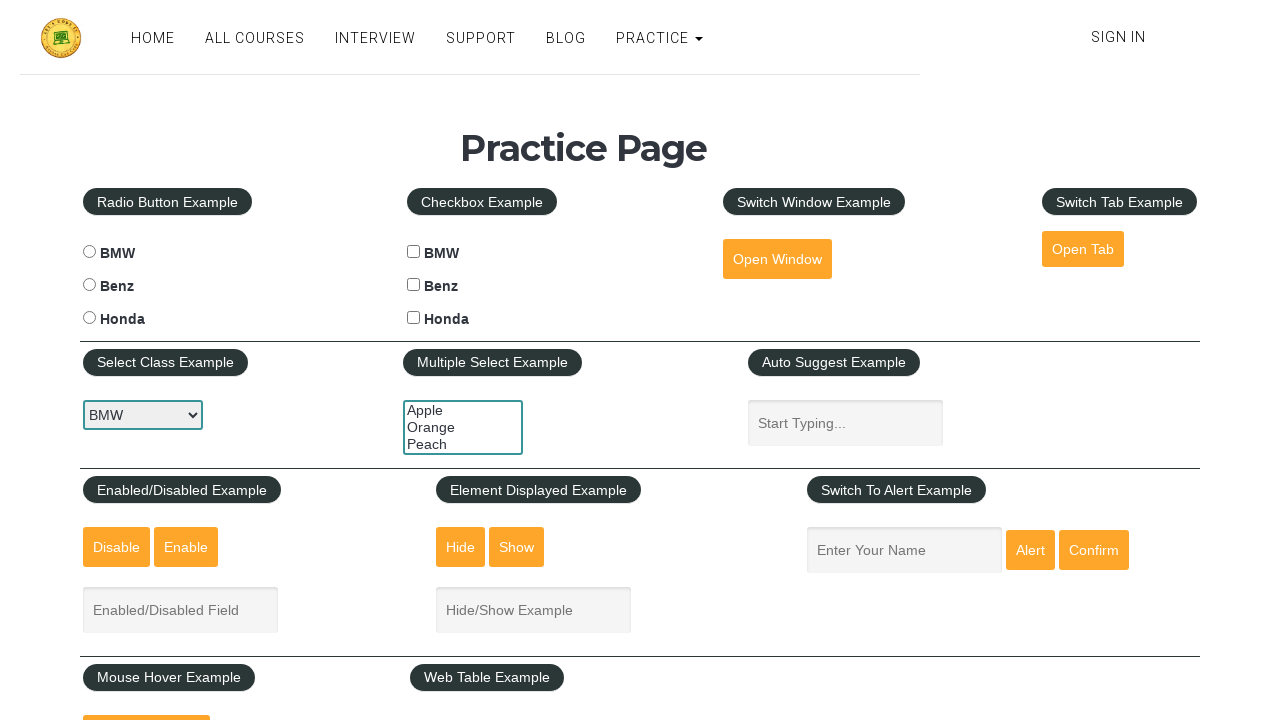

Hovered over mouse hover button to reveal dropdown menu at (146, 693) on #mousehover
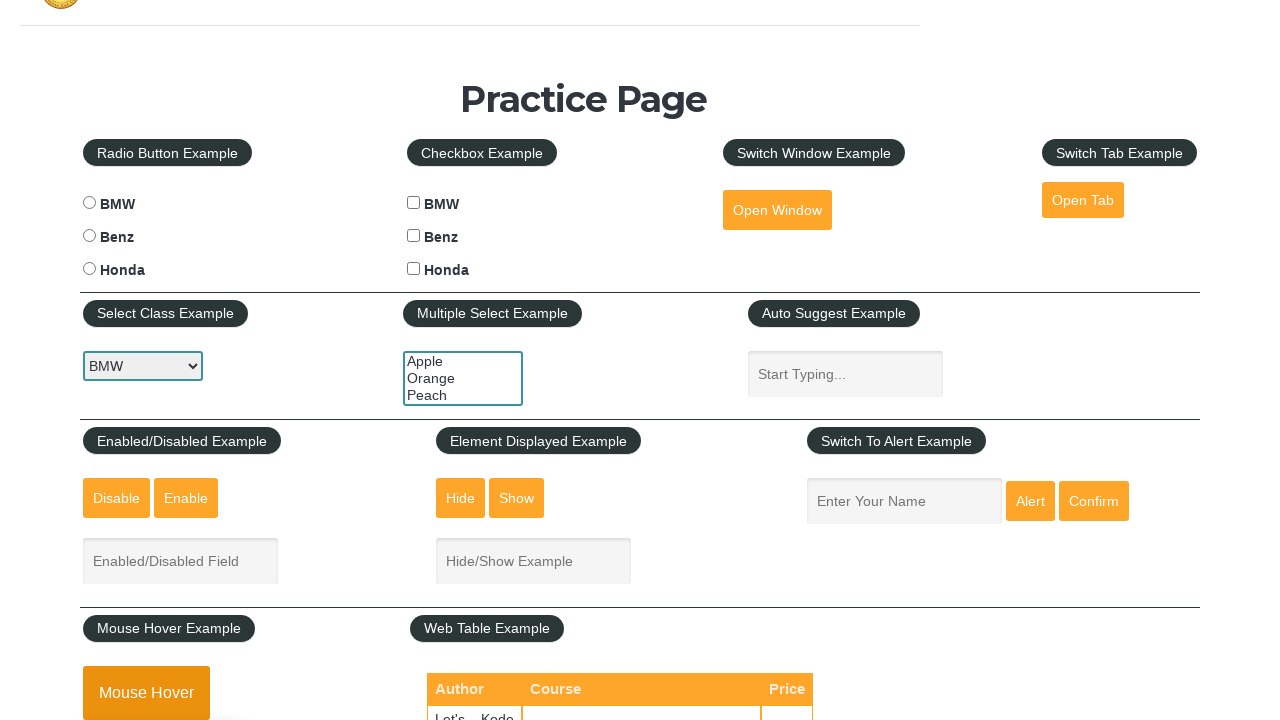

Clicked on 'Top' option from the revealed dropdown menu at (163, 360) on text=Top
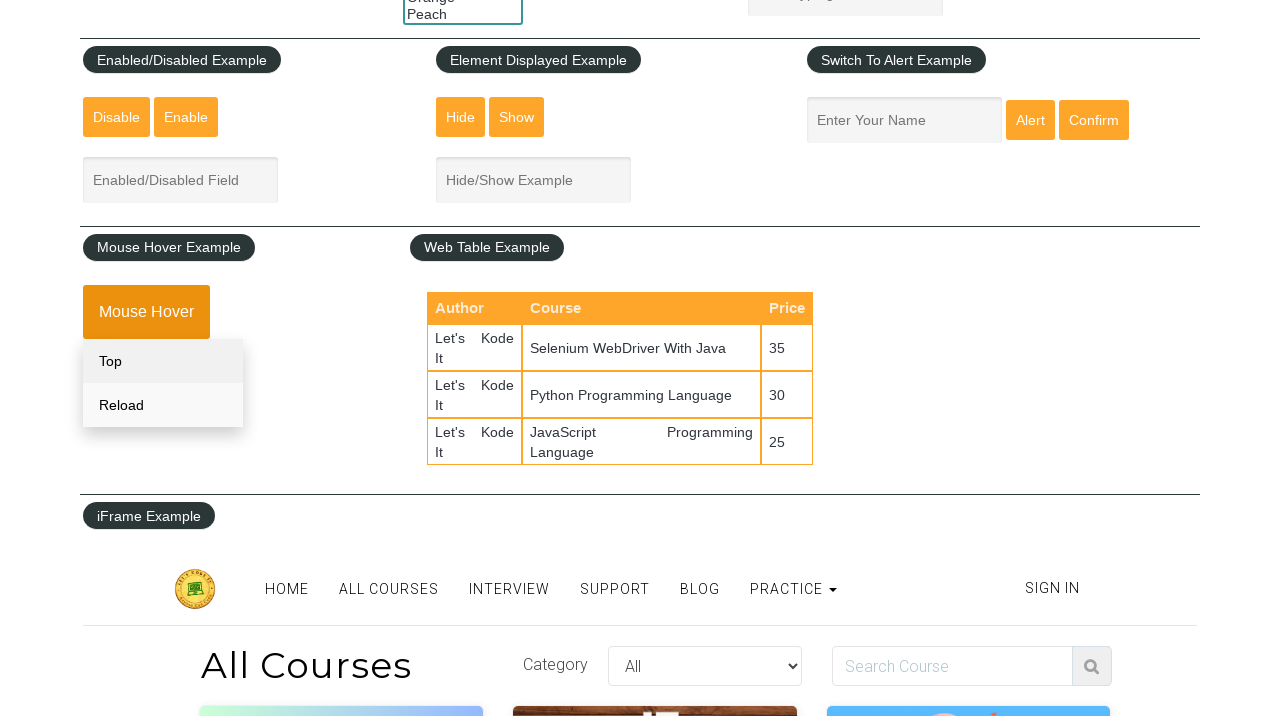

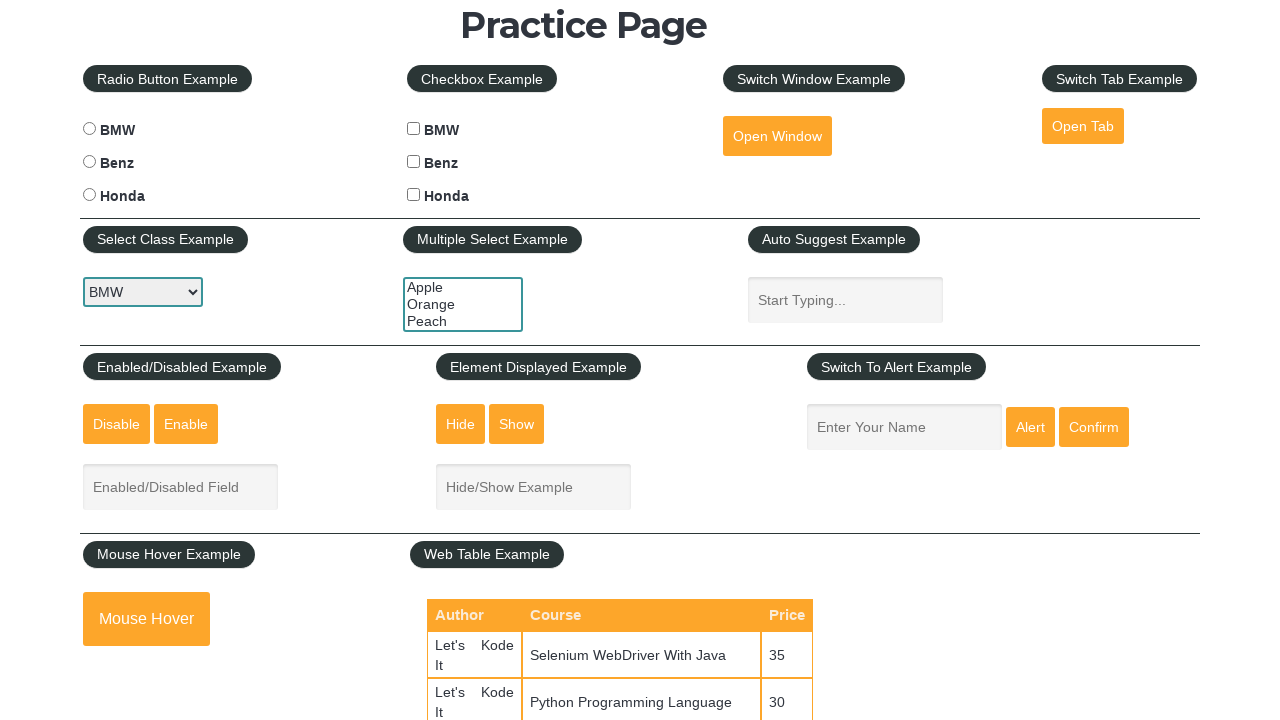